Tests navigation by clicking on an A/B Testing link, verifying the page title, then navigating back to verify the original page title

Starting URL: http://practice.cydeo.com/

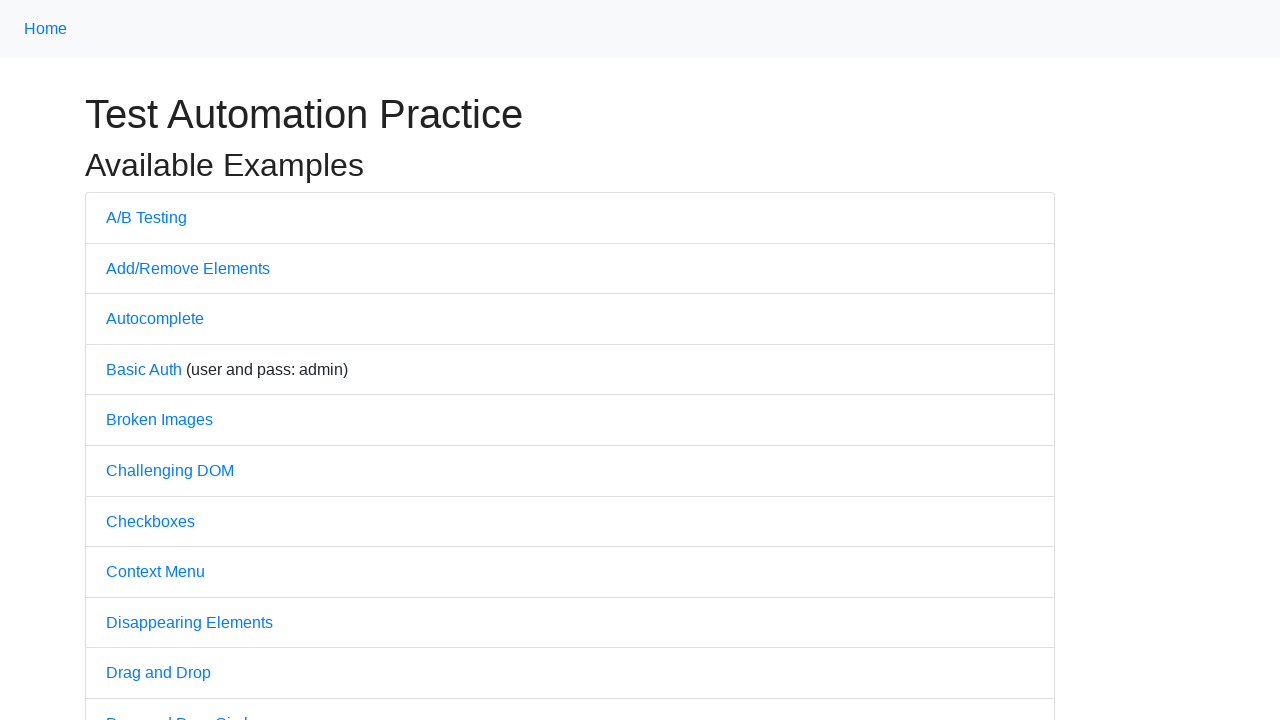

Clicked on A/B Testing link at (146, 217) on text=A/B Testing
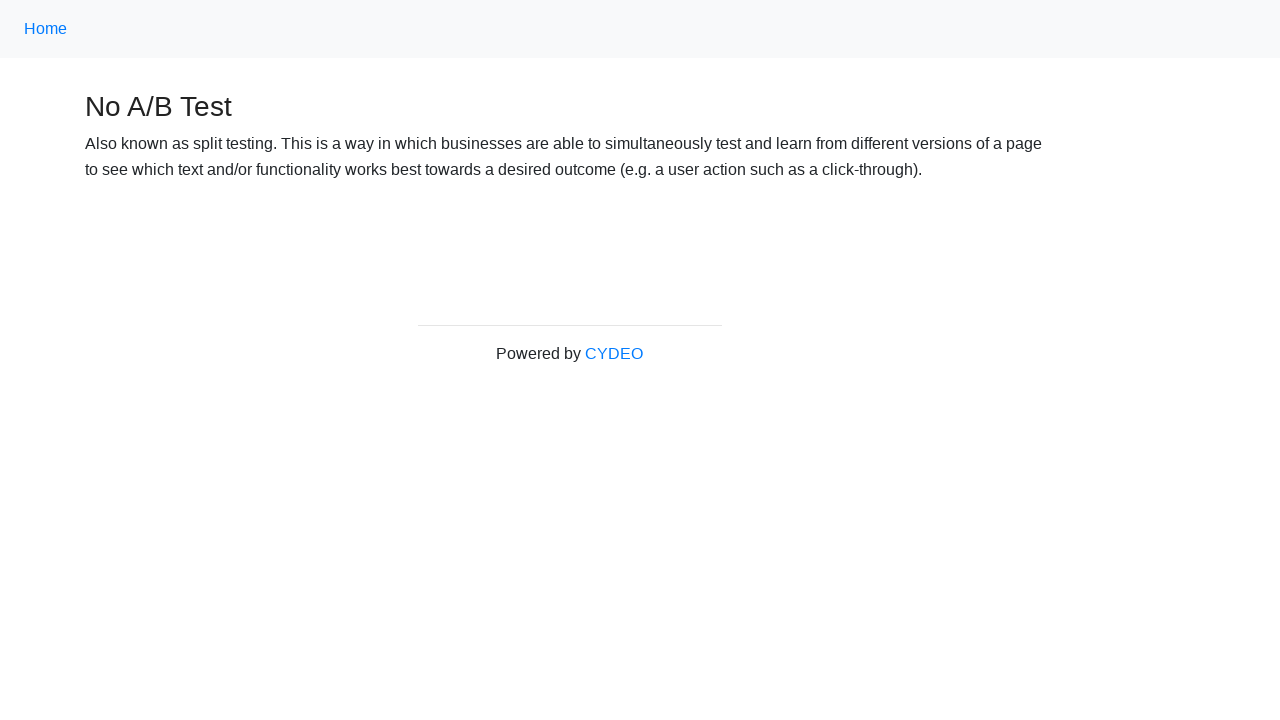

A/B Testing page loaded
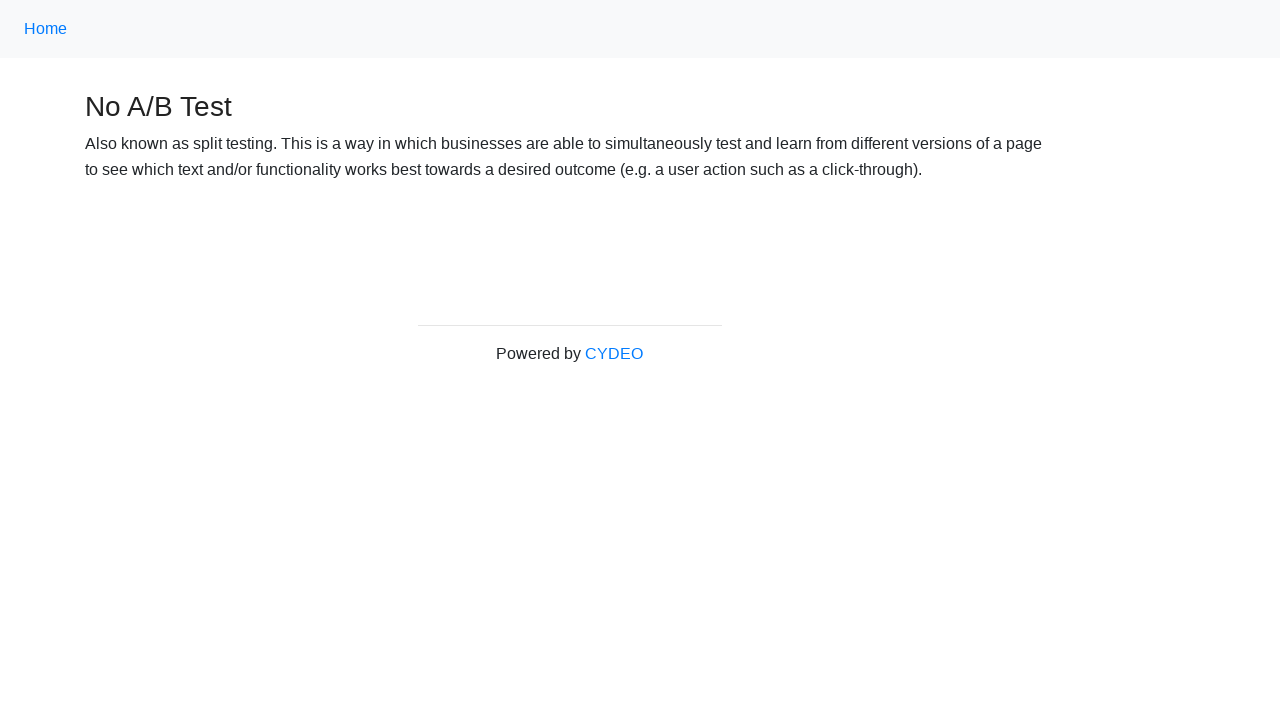

Navigated back to previous page
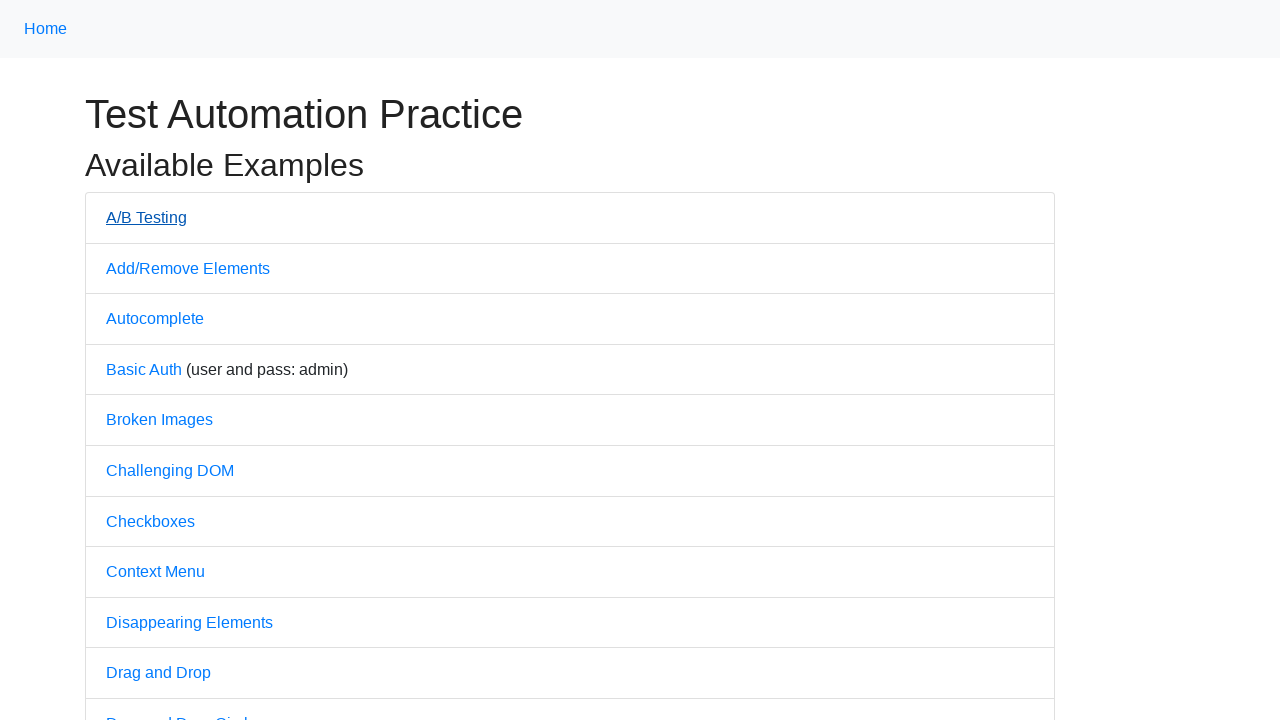

Original page loaded after navigation back
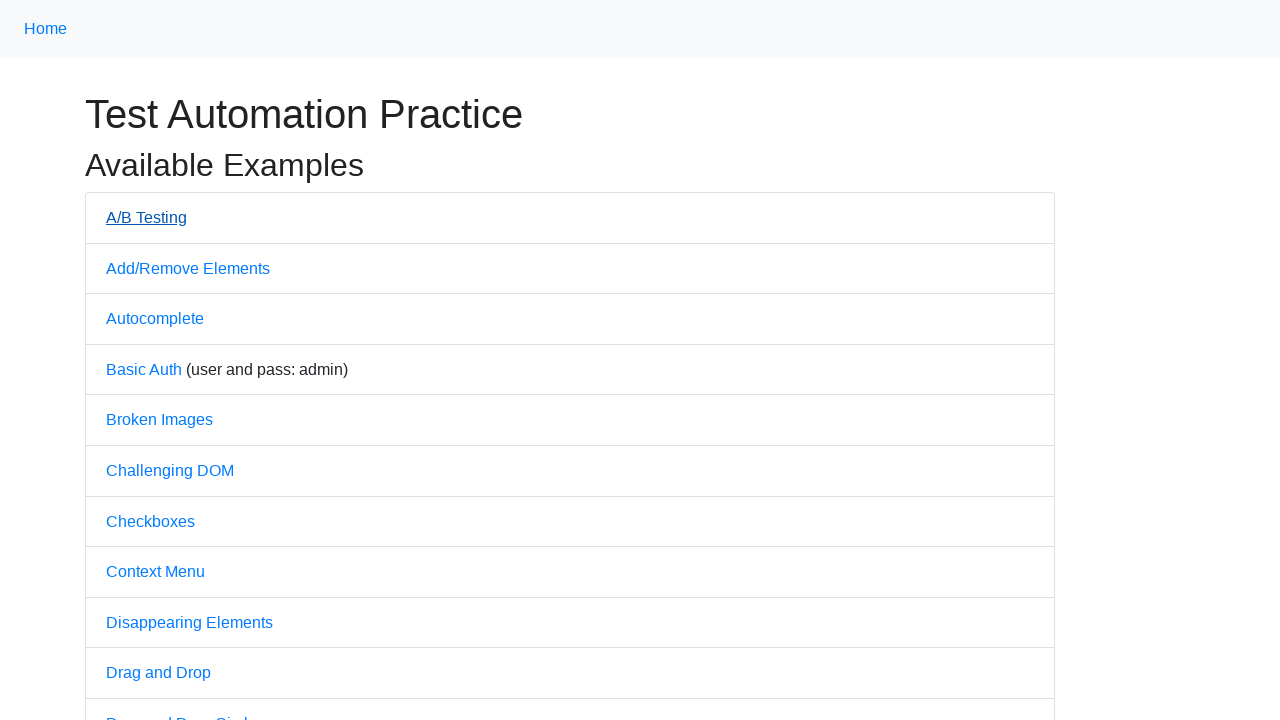

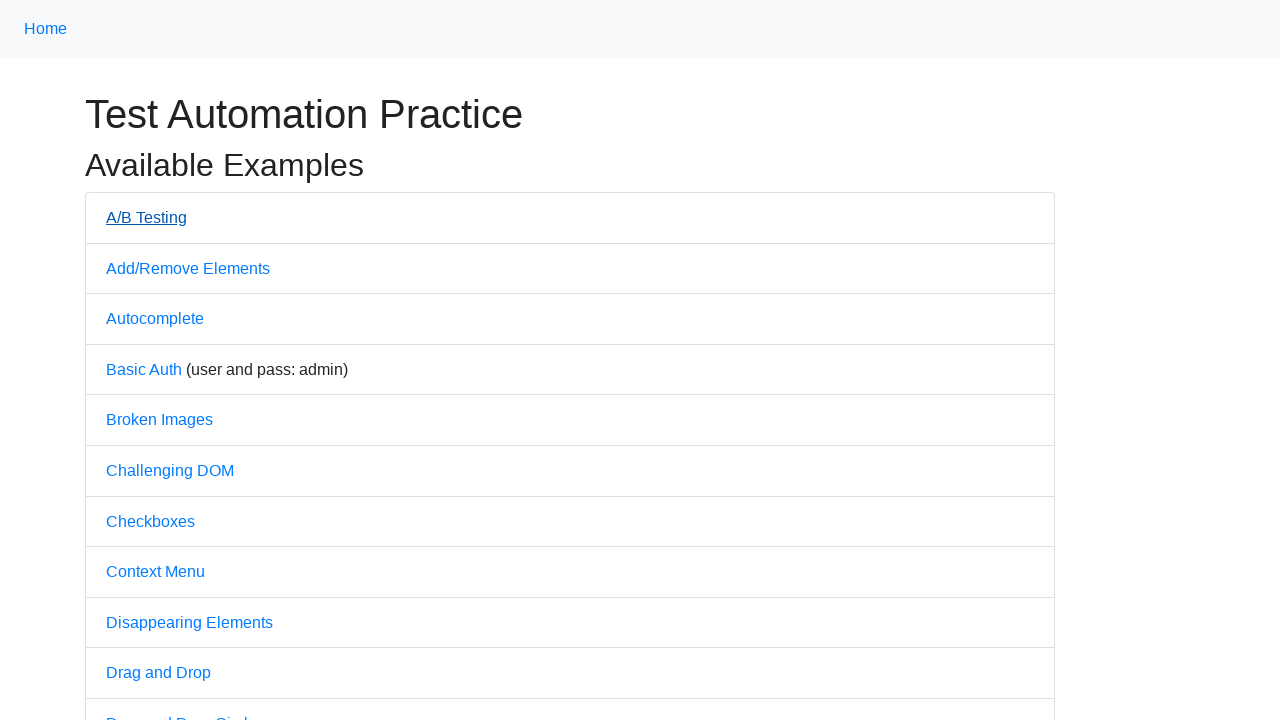